Navigates to the Cart page and verifies the Products header is displayed

Starting URL: https://www.demoblaze.com/

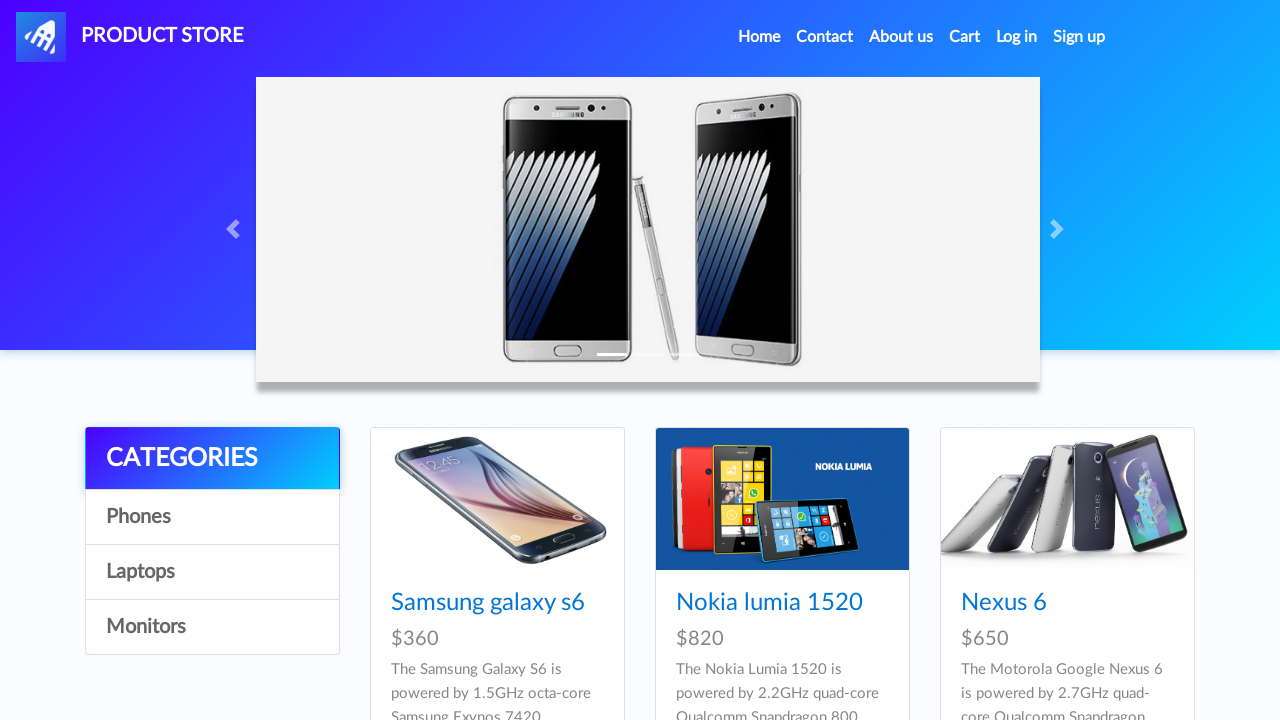

Clicked on Cart link to navigate to Cart page at (965, 37) on xpath=//a[text()='Cart']
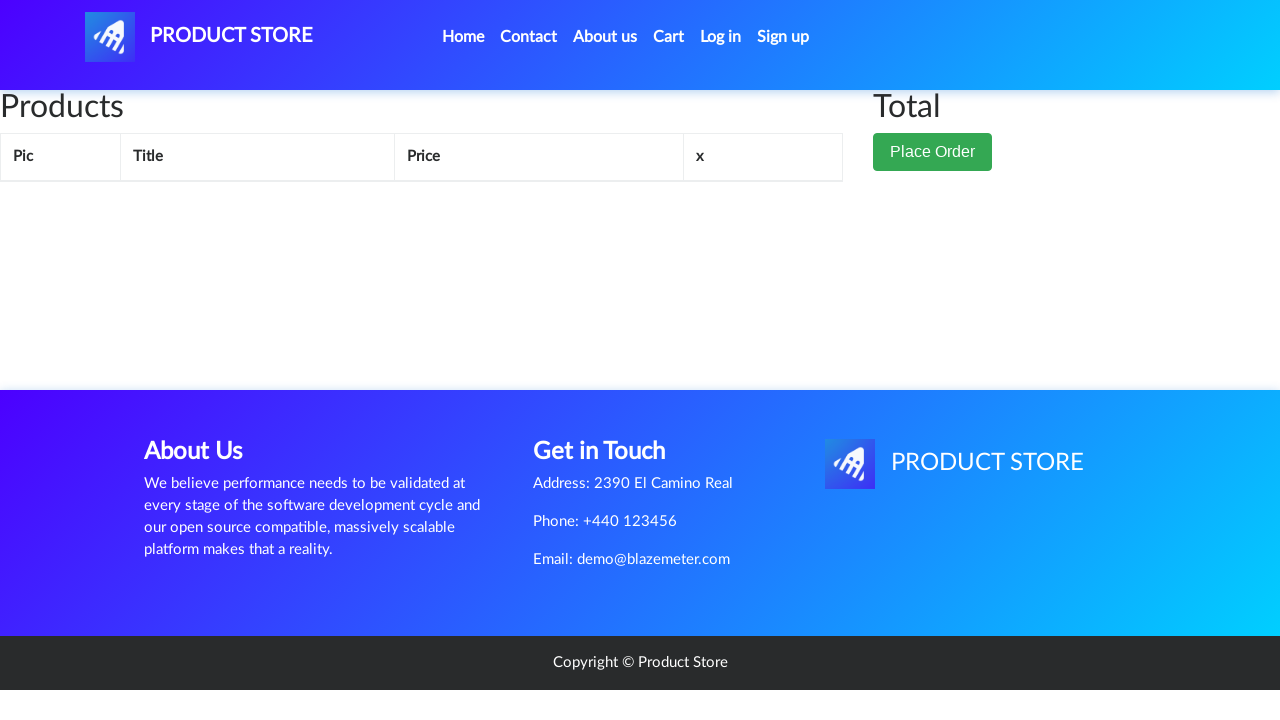

Verified Products header is displayed on Cart page
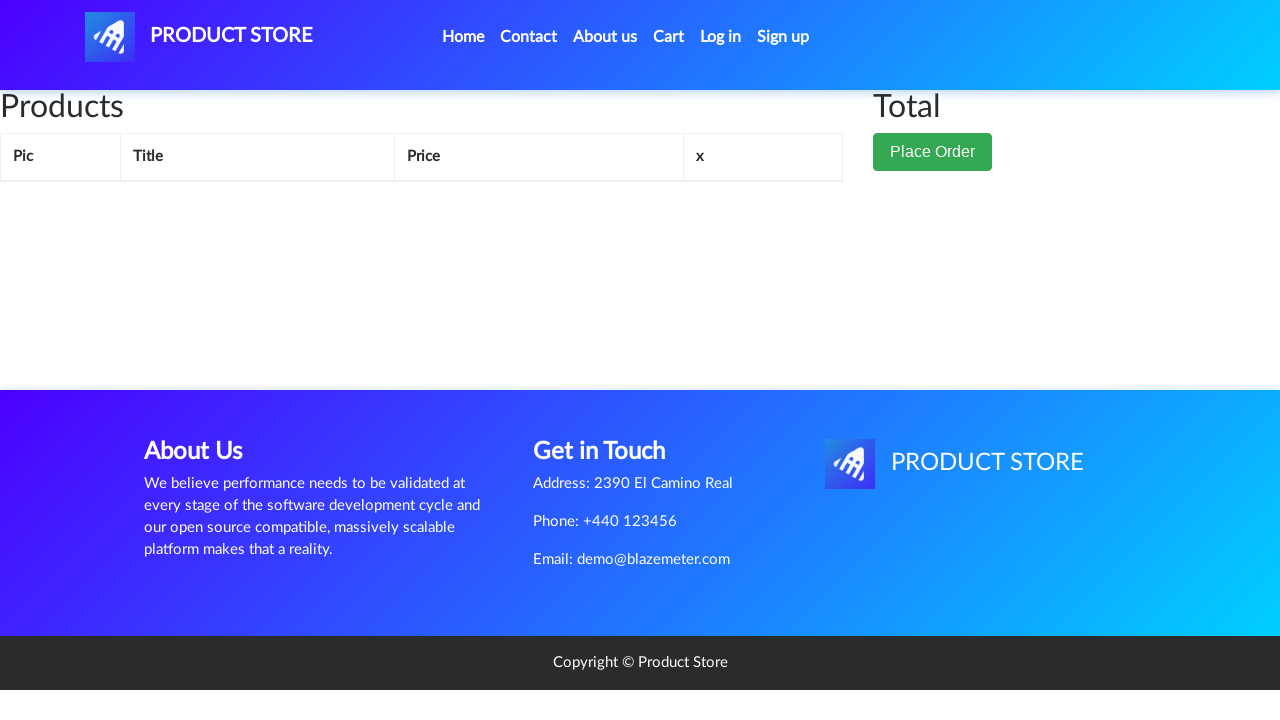

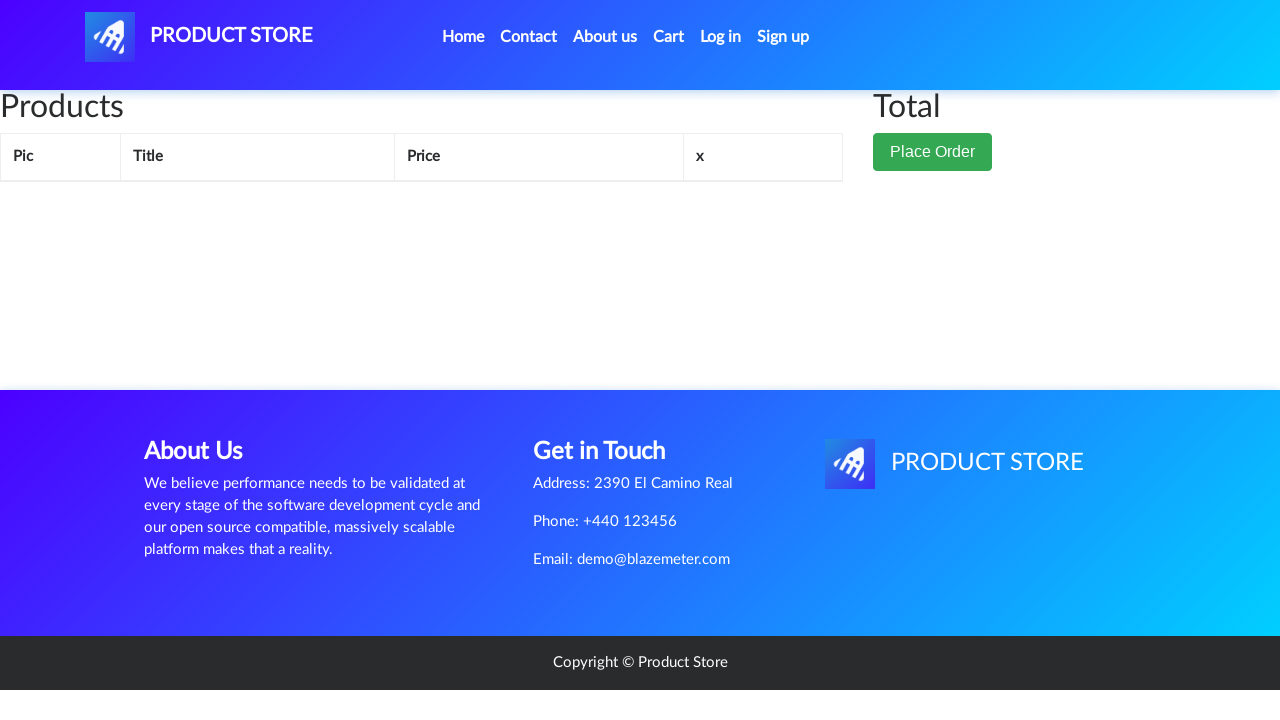